Tests the Starbucks Korea store locator by navigating through the location search interface - clicking on local search, selecting a city/province (Ulsan), and then selecting "all" districts to display store results.

Starting URL: https://www.starbucks.co.kr/store/store_map.do

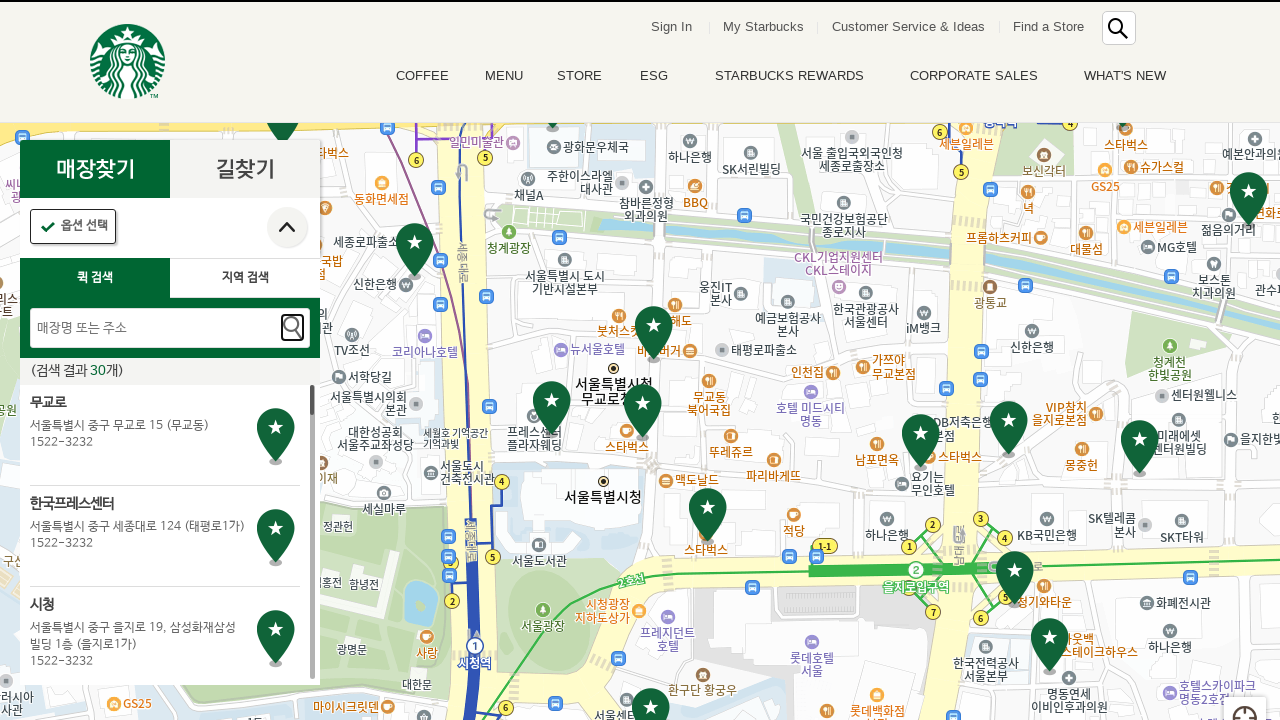

Waited for page to load with networkidle state
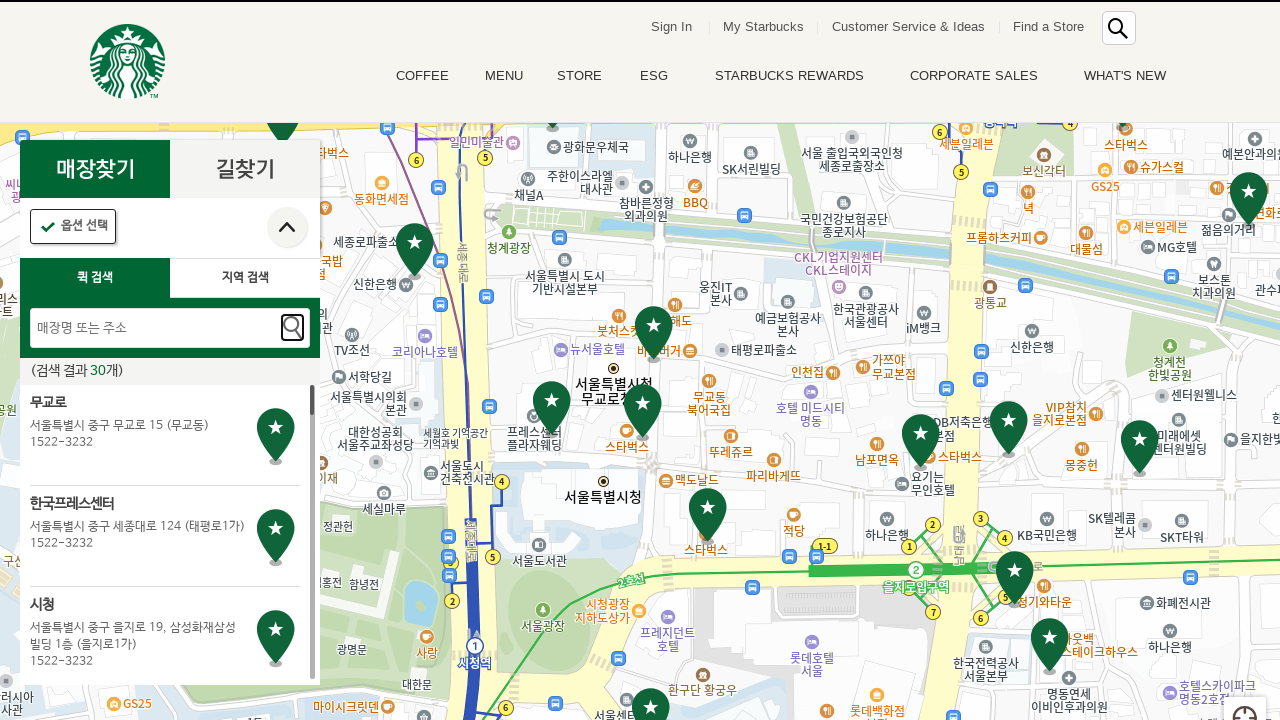

Clicked on local search (지역검색) tab at (245, 278) on #container > div > form > fieldset > div > section > article.find_store_cont > a
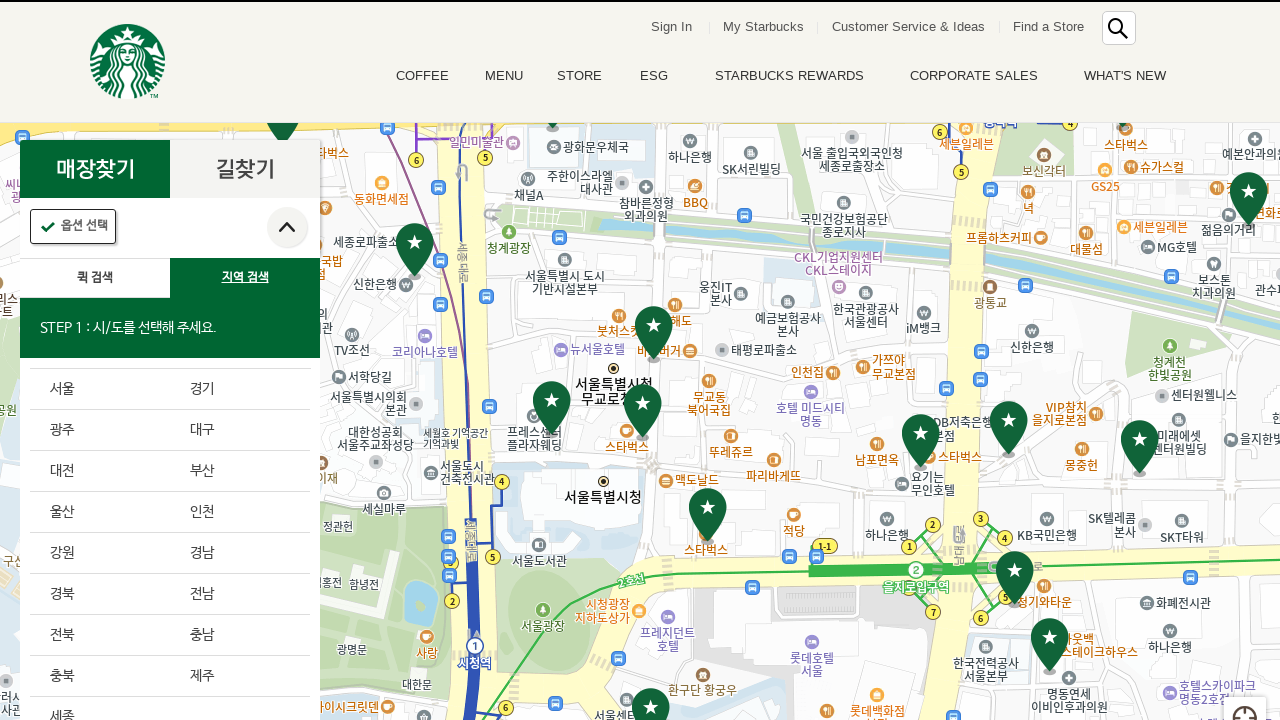

Waited 3 seconds for local search interface to load
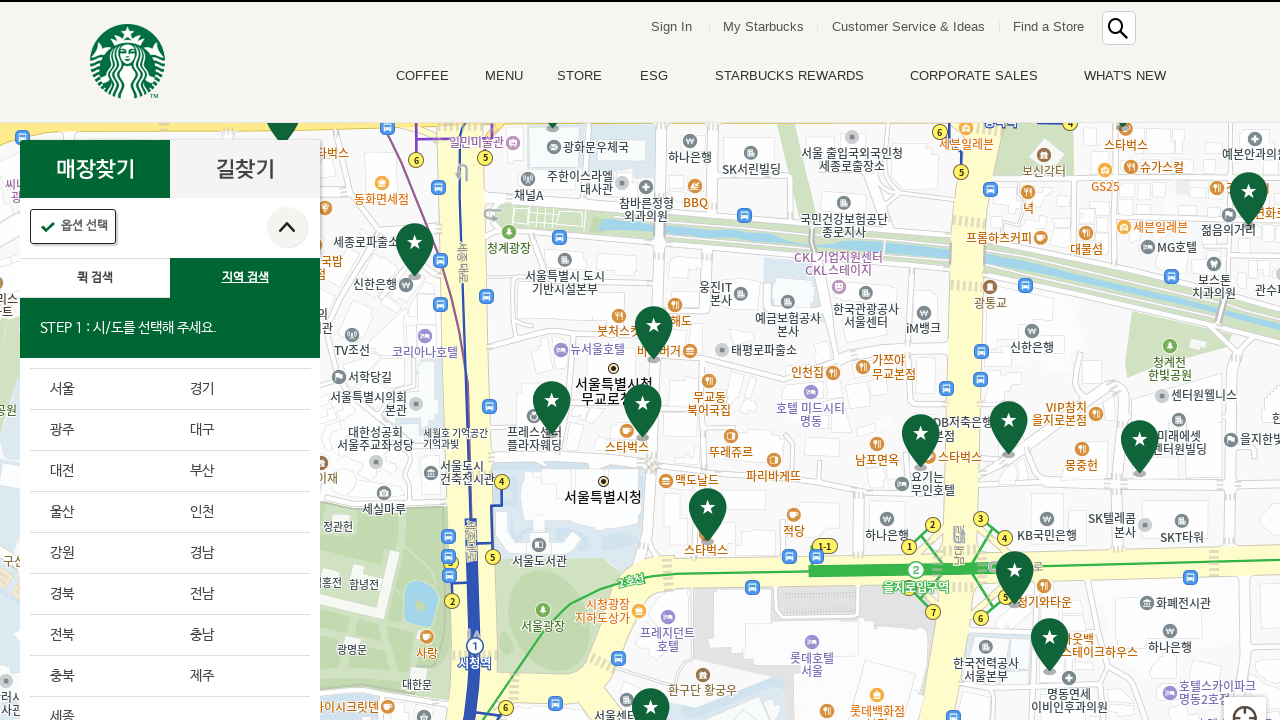

Selected Ulsan (울산) city/province from the list at (100, 512) on .loca_step1_cont .sido_arae_box li:nth-child(7)
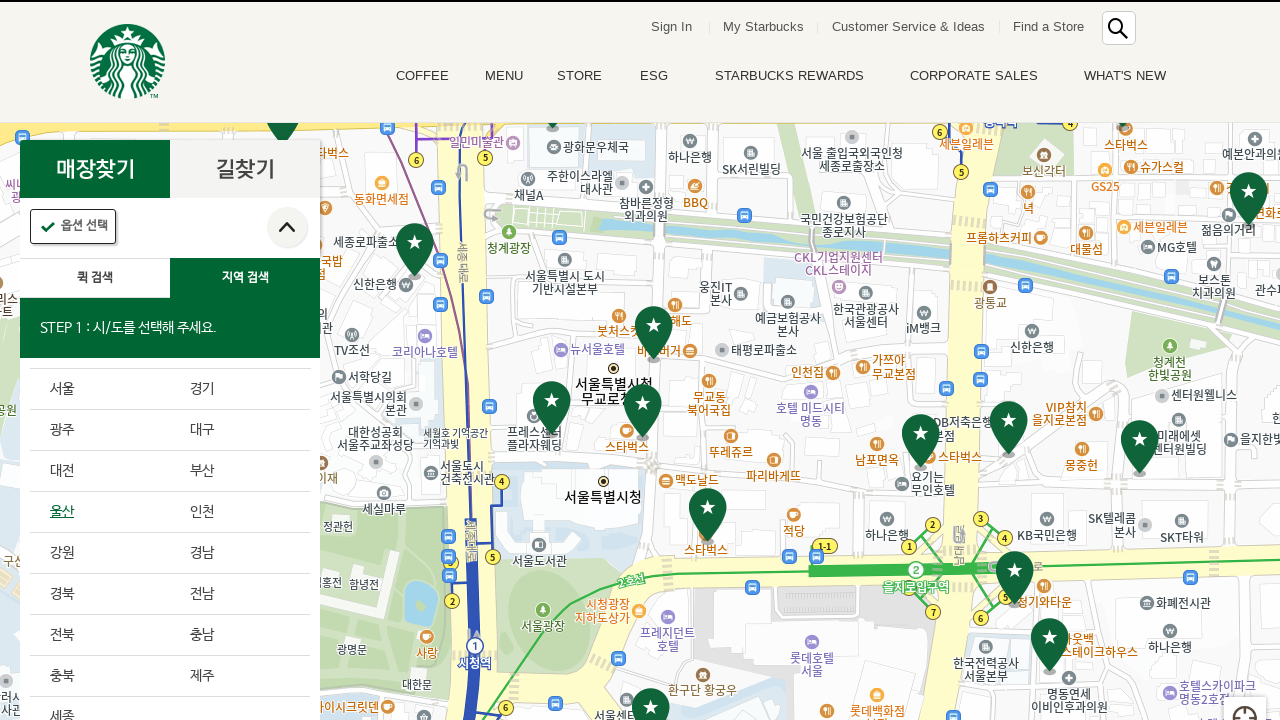

Waited 3 seconds for districts to load
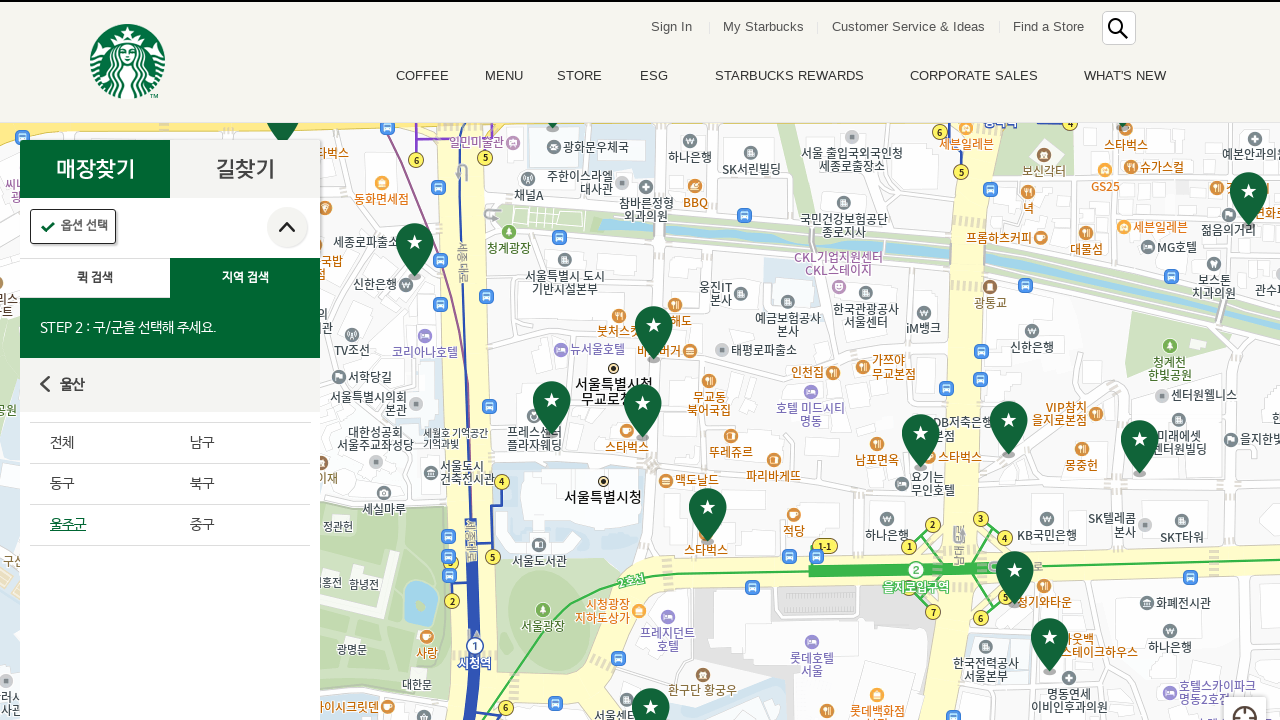

Clicked on 'all' (전체) option to select all districts at (100, 443) on #mCSB_2_container > ul > li:nth-child(1) > a
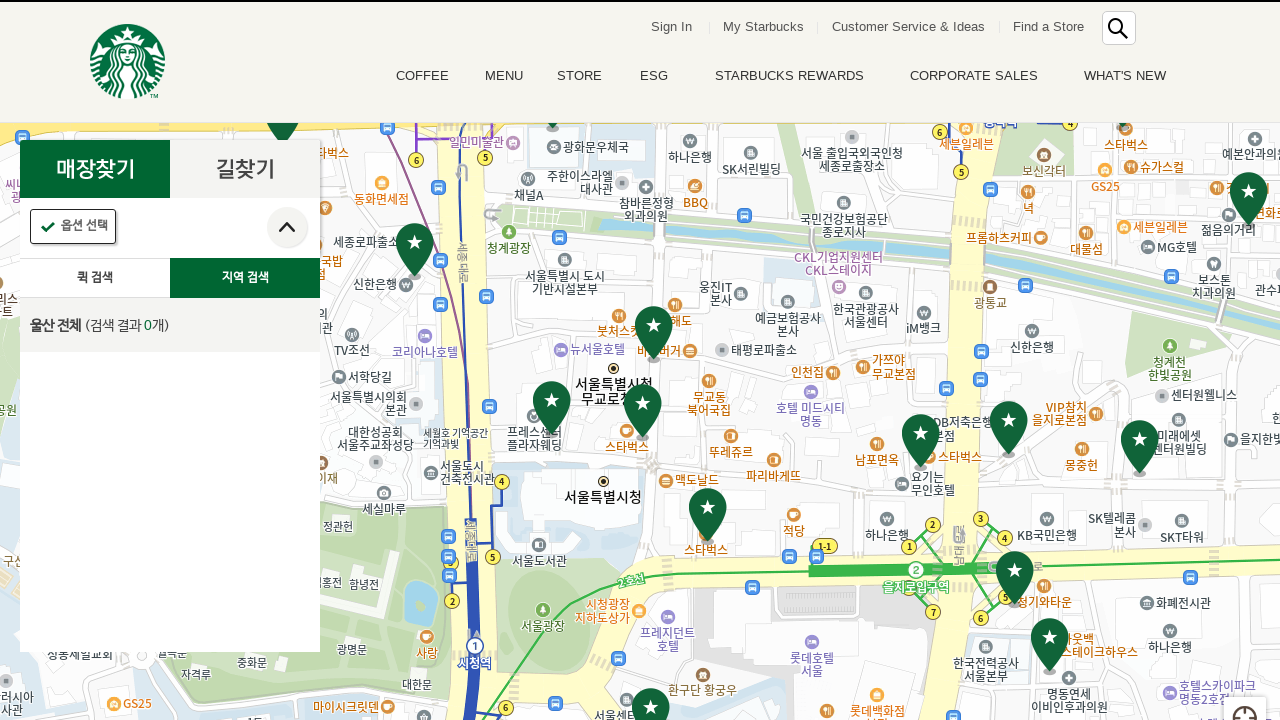

Store results loaded successfully for Ulsan with all districts
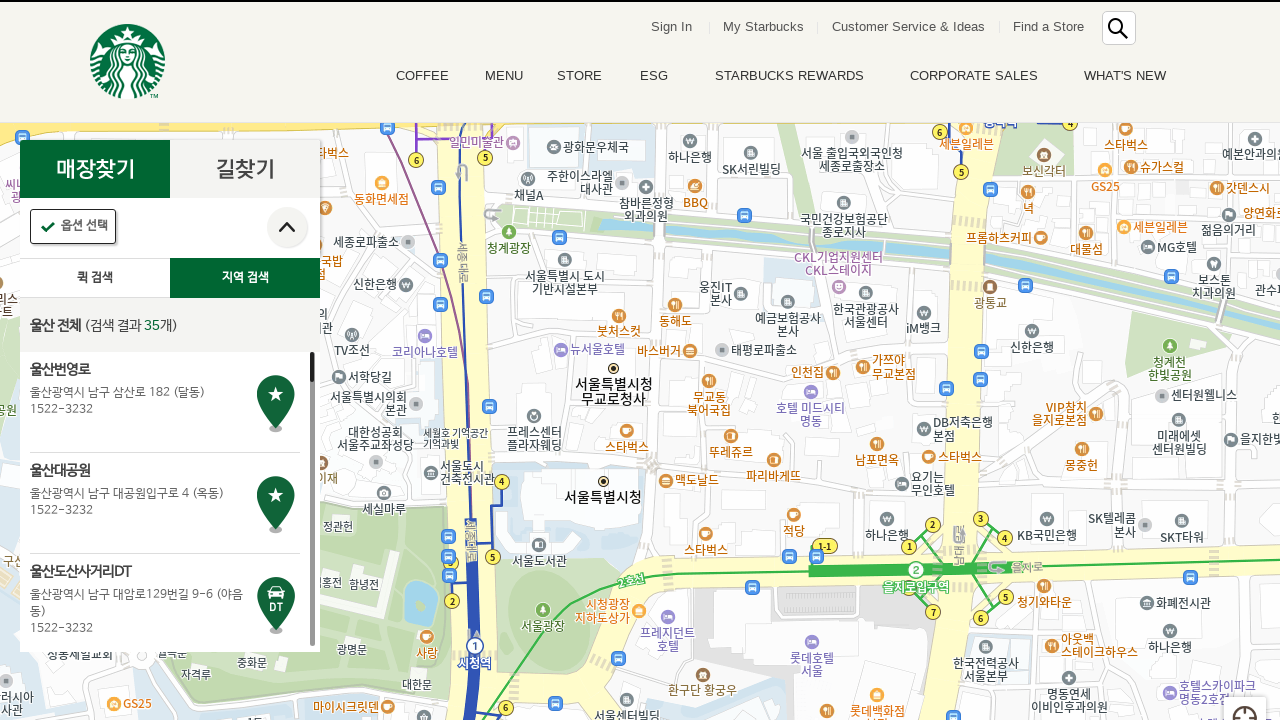

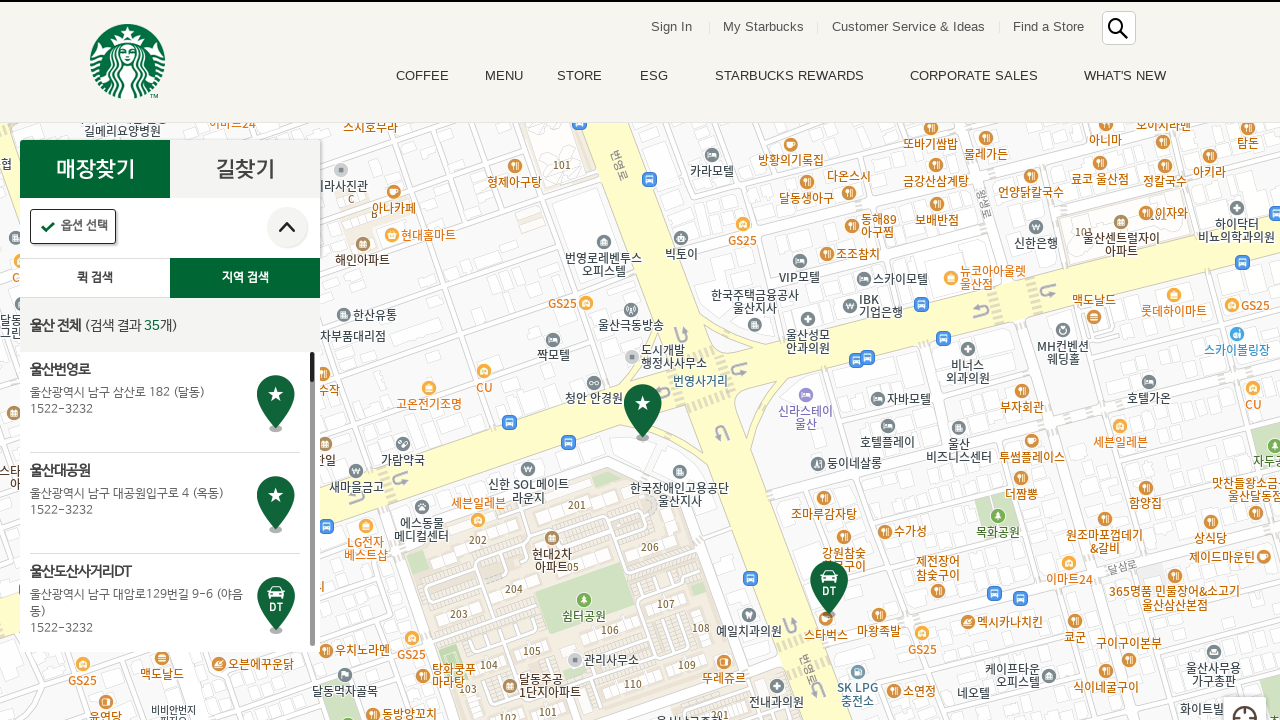